Tests iframe navigation by clicking on nested iframe section, switching between multiple iframe contexts, filling a text field, and returning to the main frame

Starting URL: http://demo.automationtesting.in/Frames.html

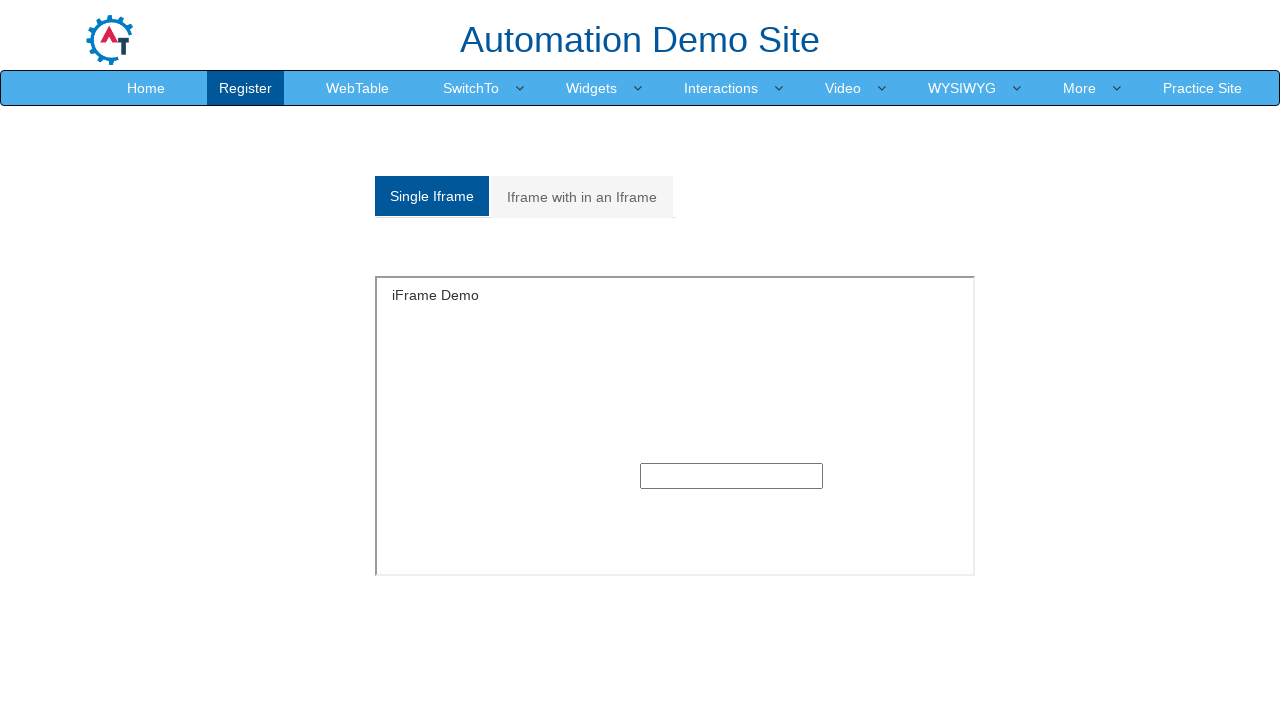

Clicked on 'Iframe with in an Iframe' link to navigate to nested iframe section at (582, 197) on text='Iframe with in an Iframe'
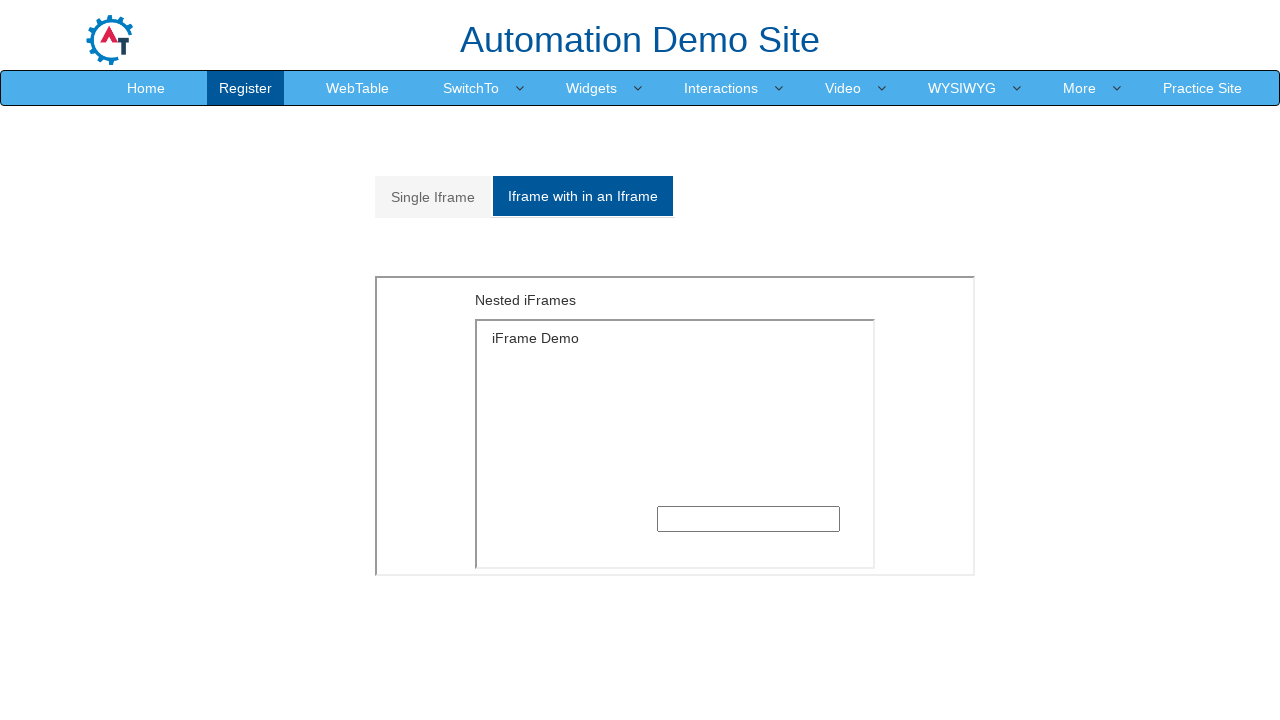

Waited for nested iframe section to load
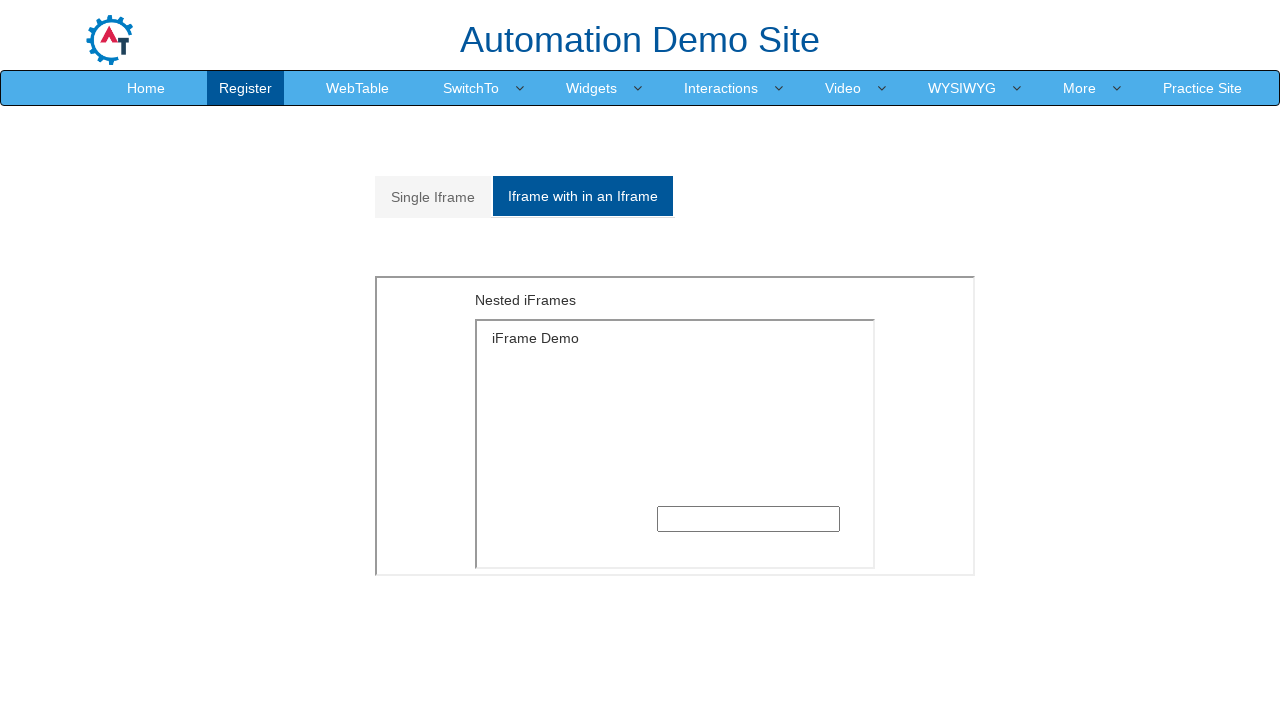

Located and switched to outer iframe
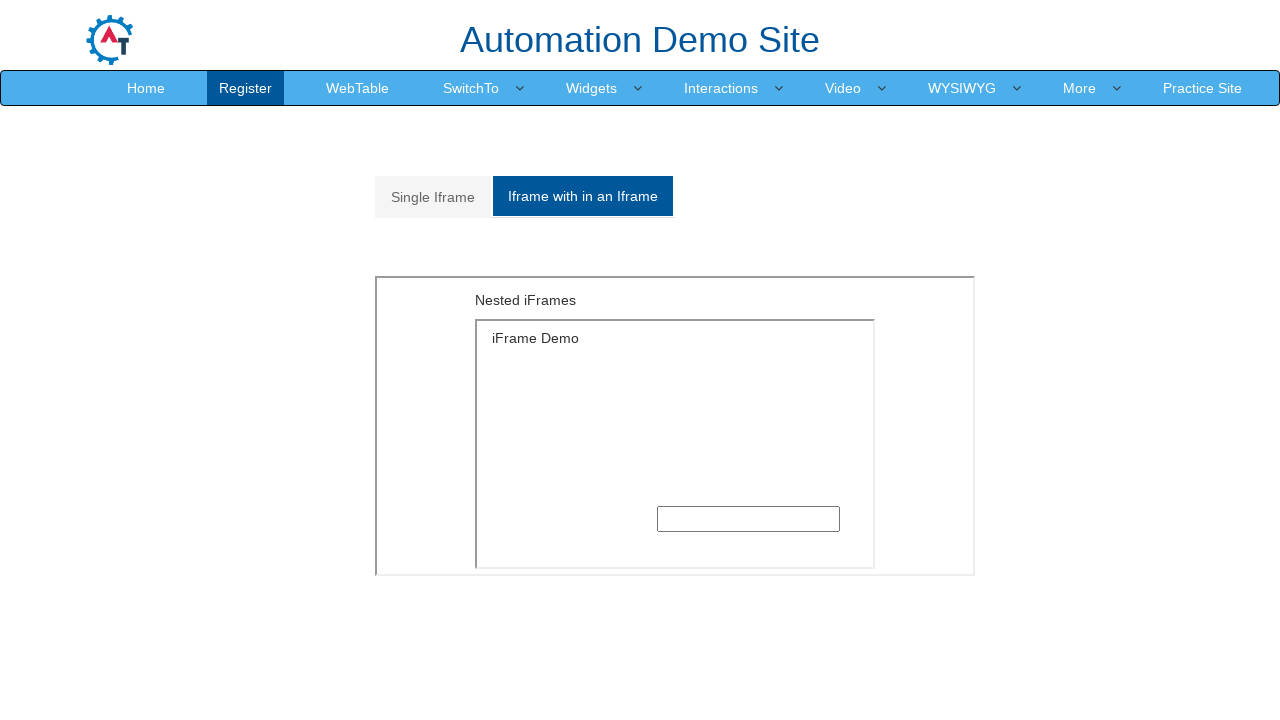

Located and switched to inner iframe within the outer iframe
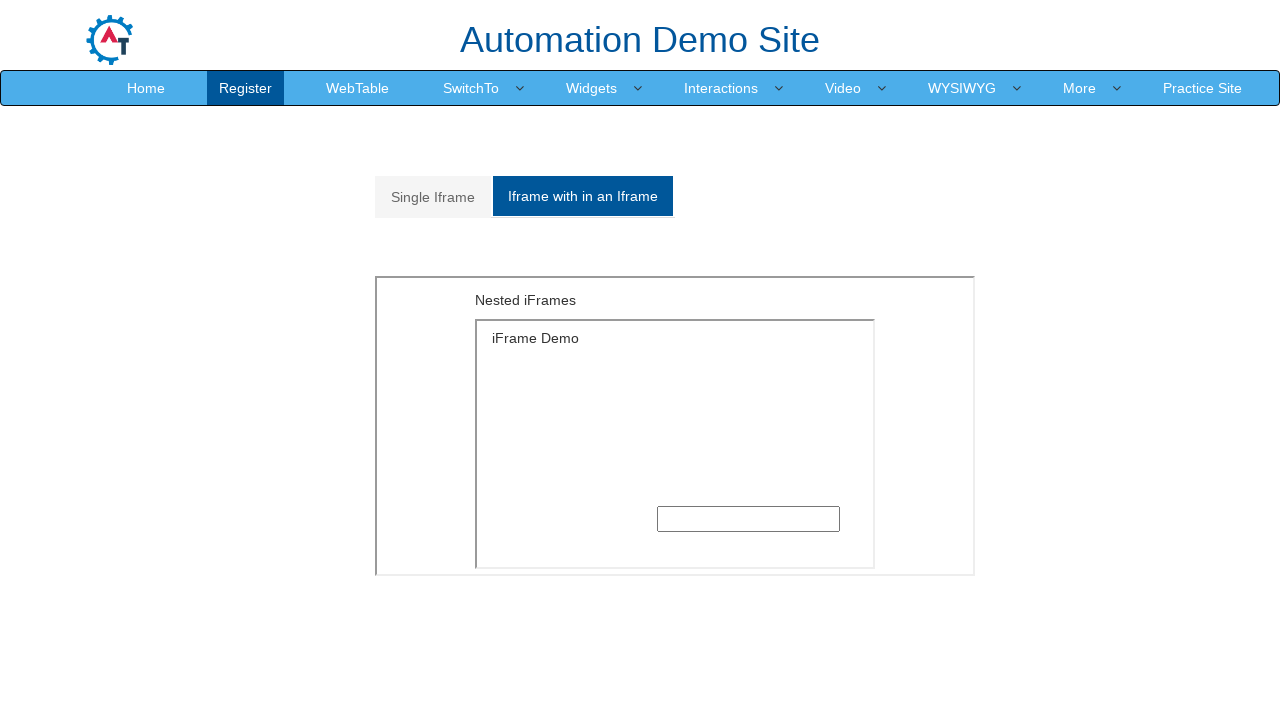

Filled text field in inner iframe with 'Sainath' on iframe[style='float: left;height: 300px;width:600px'] >> internal:control=enter-
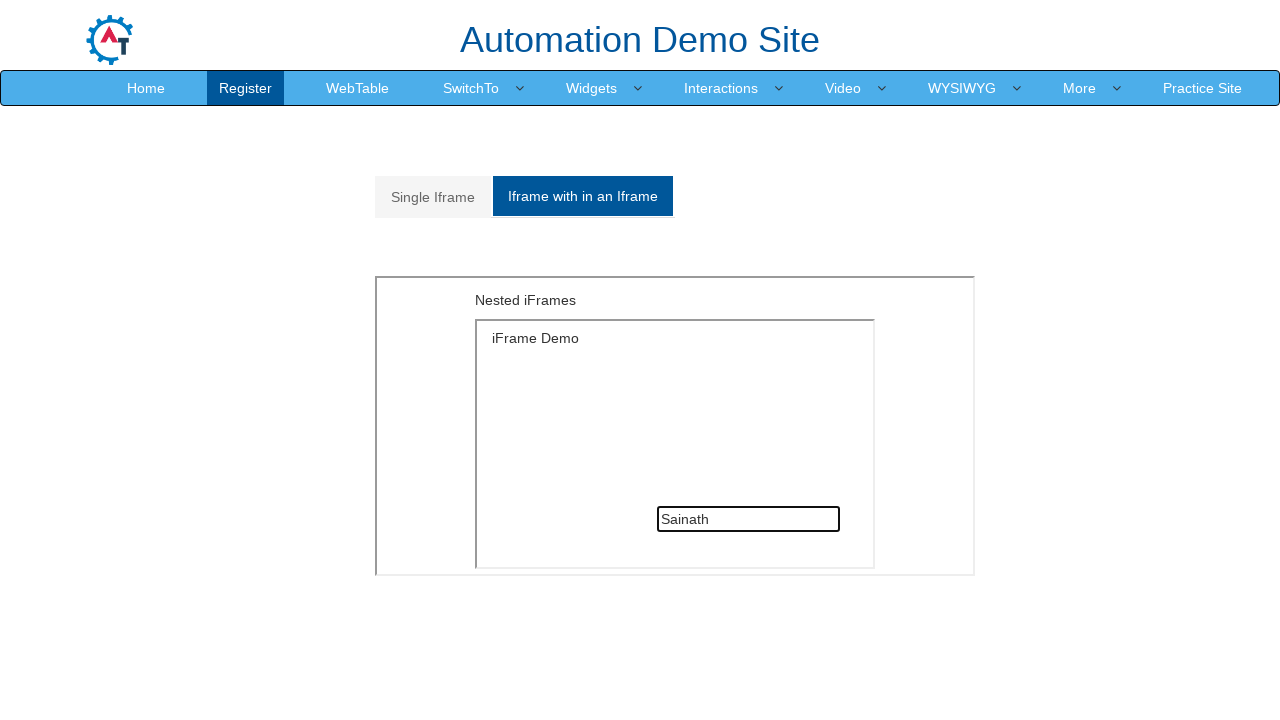

Waited for form submission to process
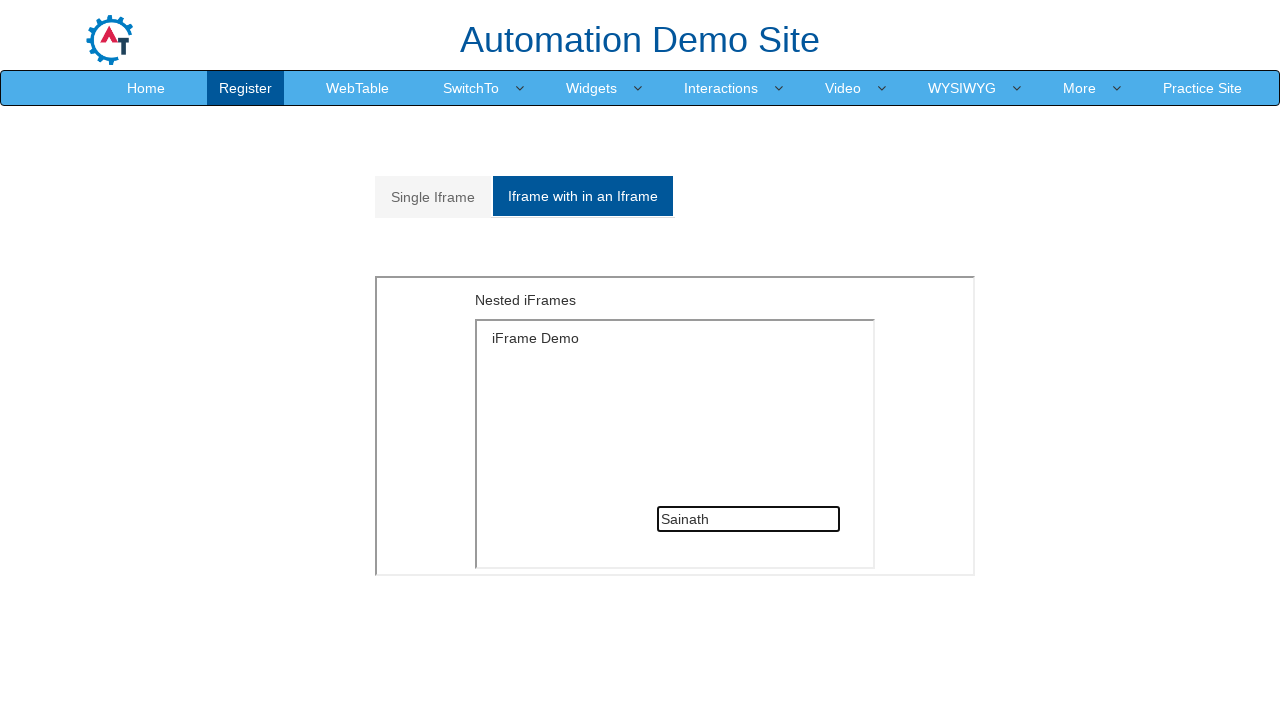

Clicked on 'Single' iframe tab to return to main frame context at (433, 197) on a[href='#Single']
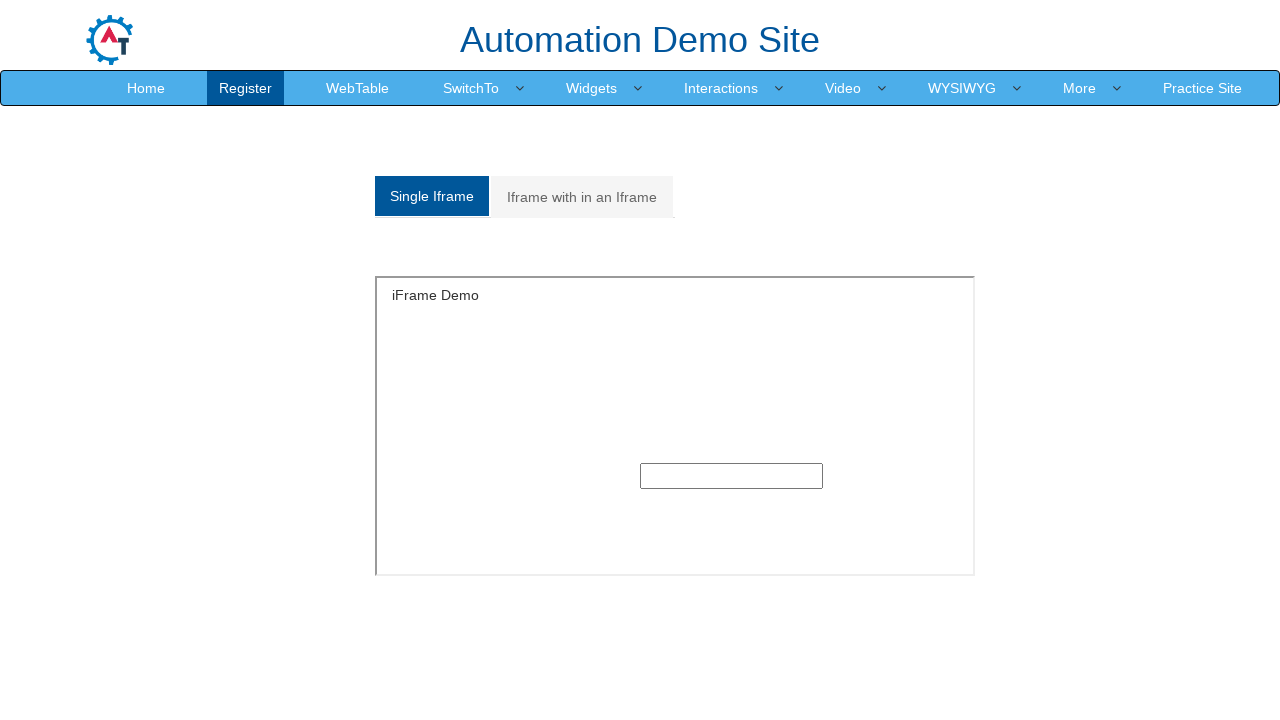

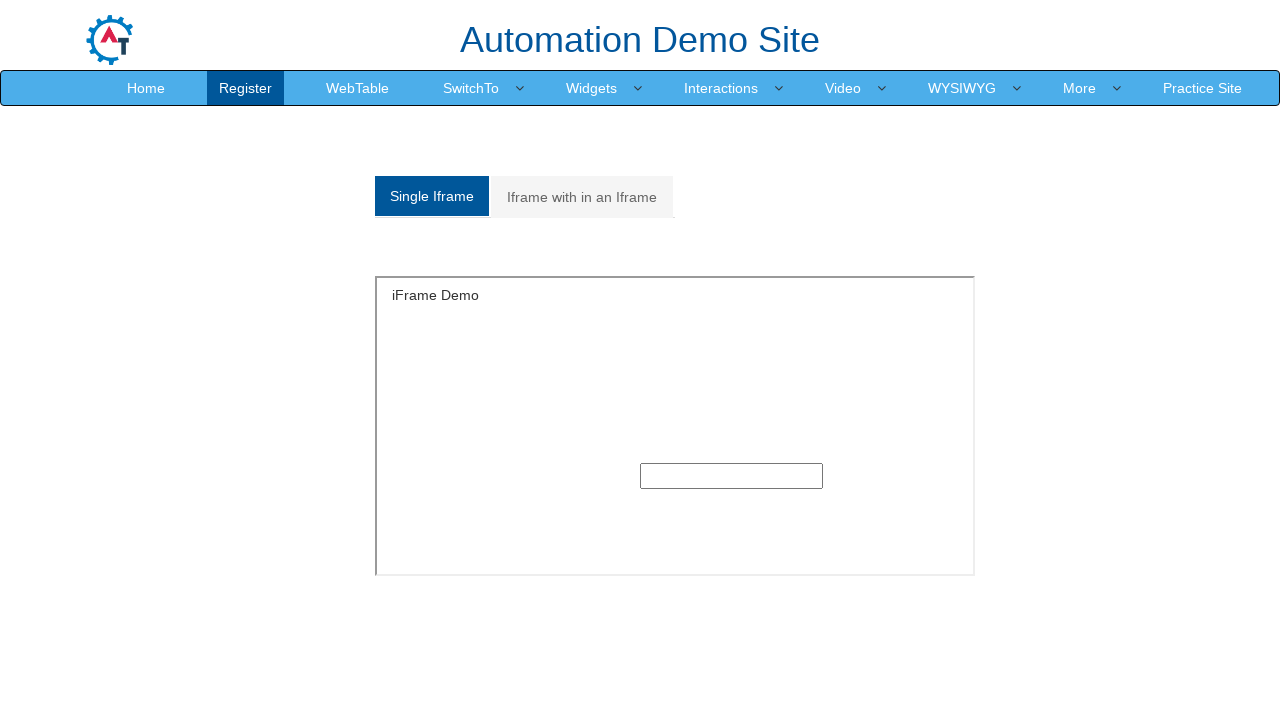